Tests a prerequisite tutorial page by filling an input field with "PRETEST" and clicking a button in the side menu navigation.

Starting URL: https://floower.bitbucket.io/pages/index.html

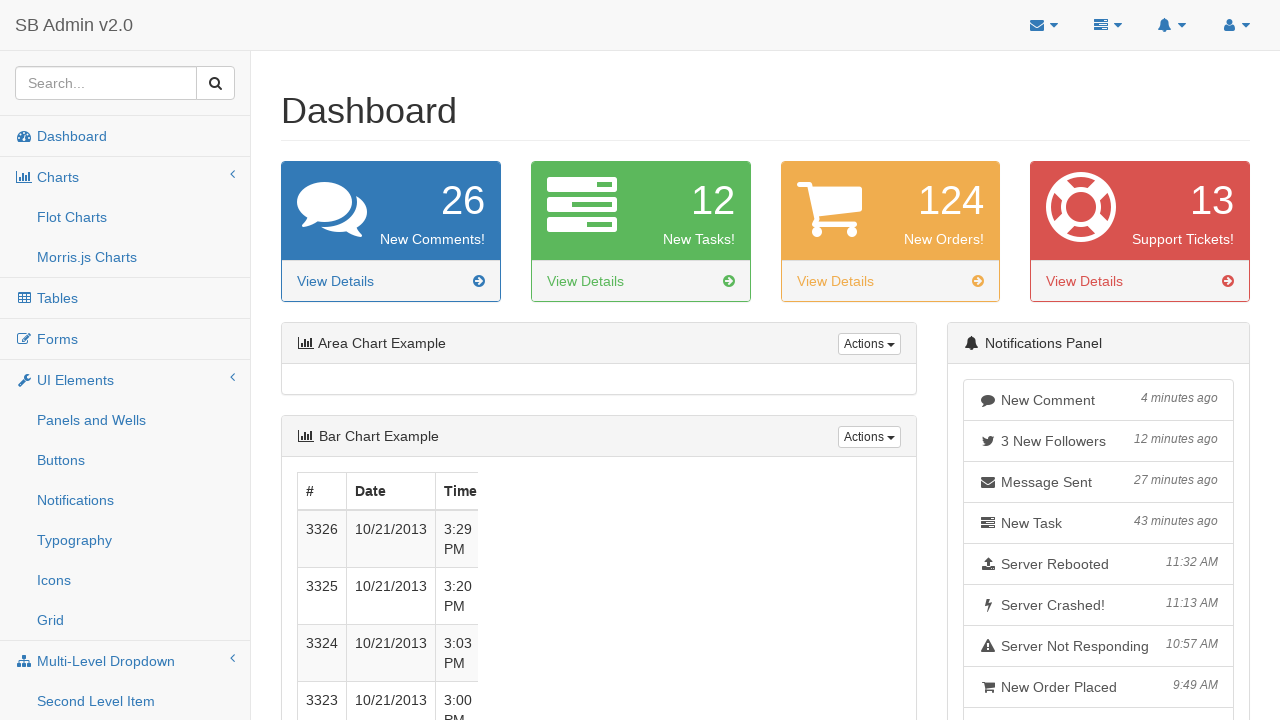

Filled input field with 'PRETEST' in side menu navigation on #side-menu > li:nth-child(1) > div:nth-child(1) > input:nth-child(1)
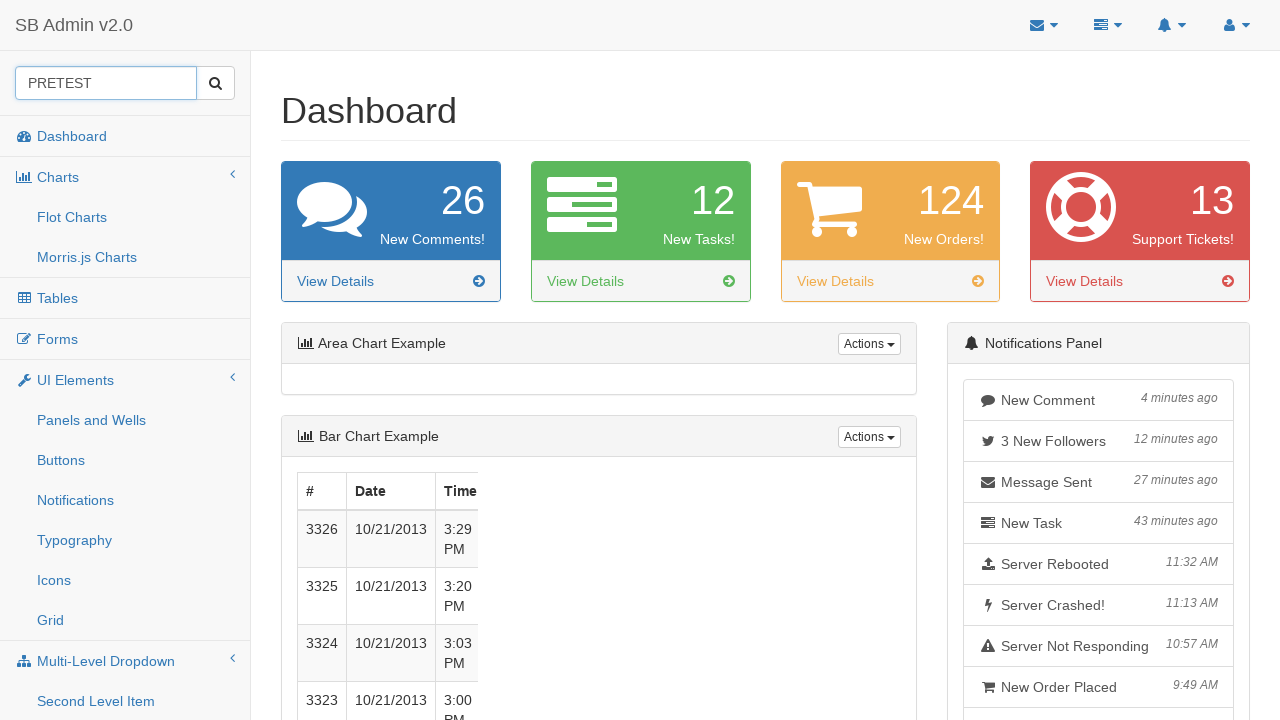

Clicked button in side menu navigation at (216, 83) on #side-menu > li:nth-child(1) > div:nth-child(1) > span:nth-child(2) > button:nth
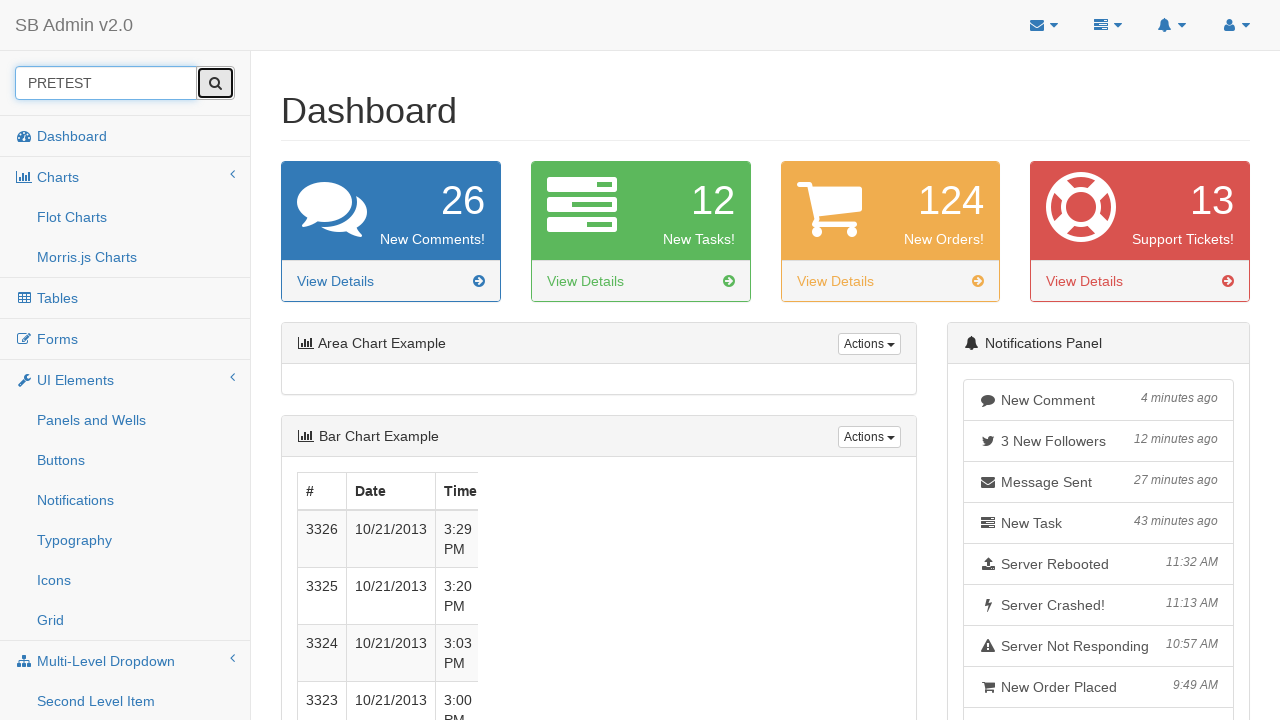

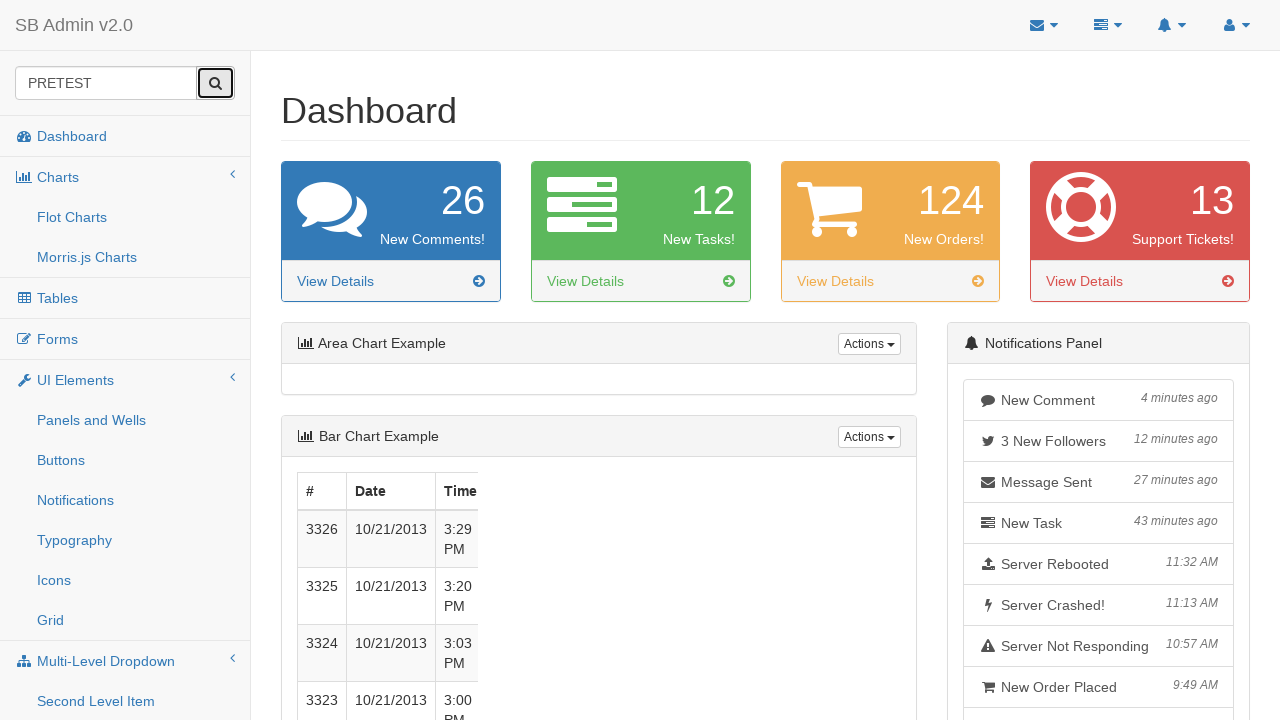